Navigates to a JavaScript-delayed quotes page and waits for the dynamic content to load

Starting URL: https://quotes.toscrape.com/js-delayed

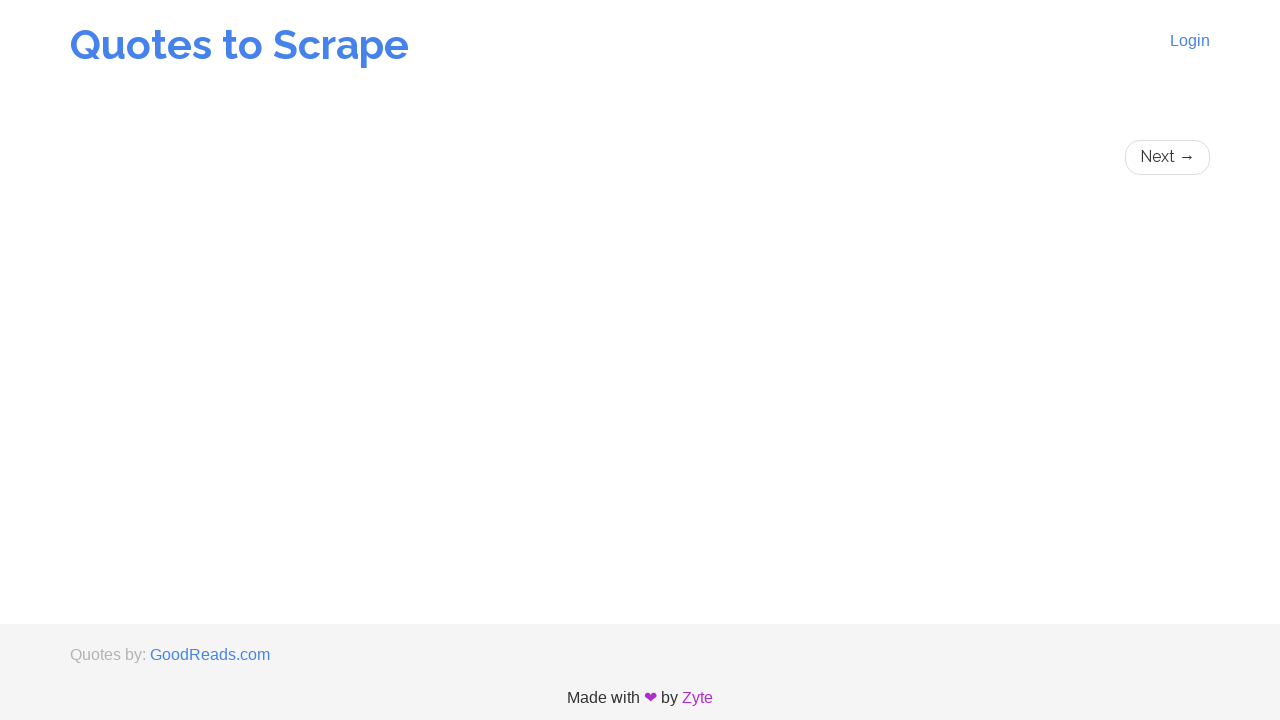

Waited for JavaScript-delayed quotes to load on the page
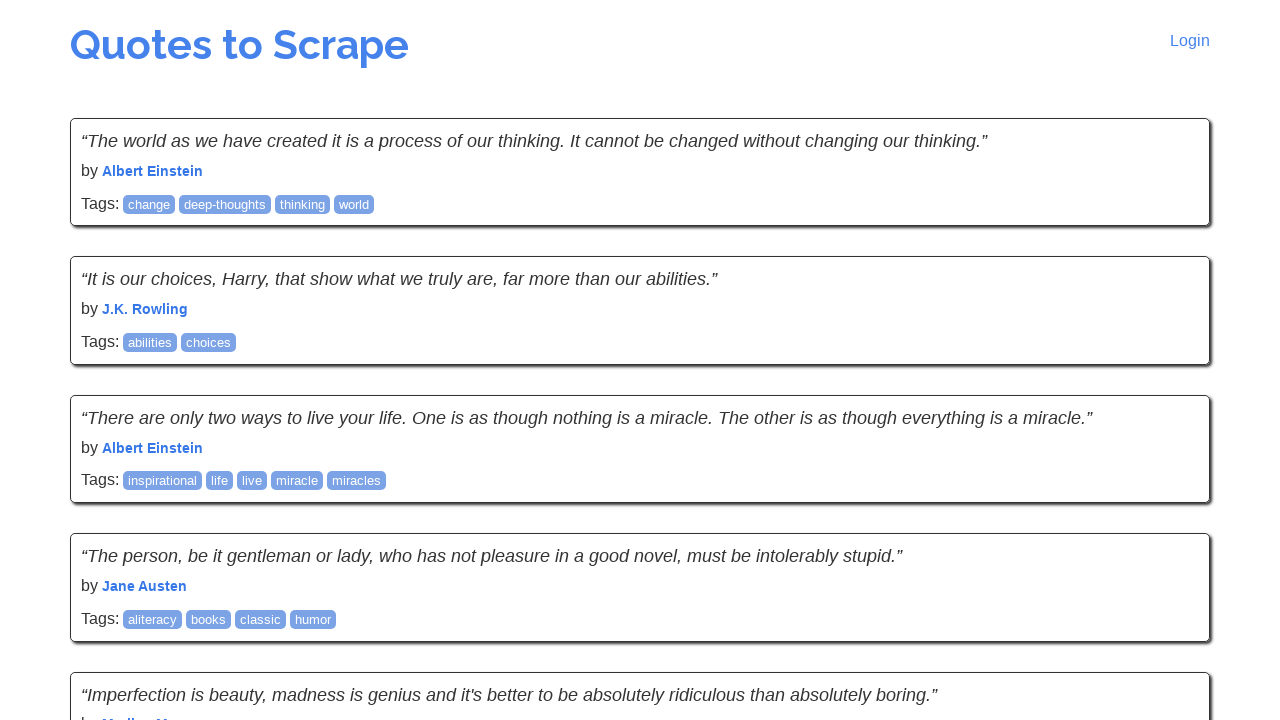

Located quotes container elements
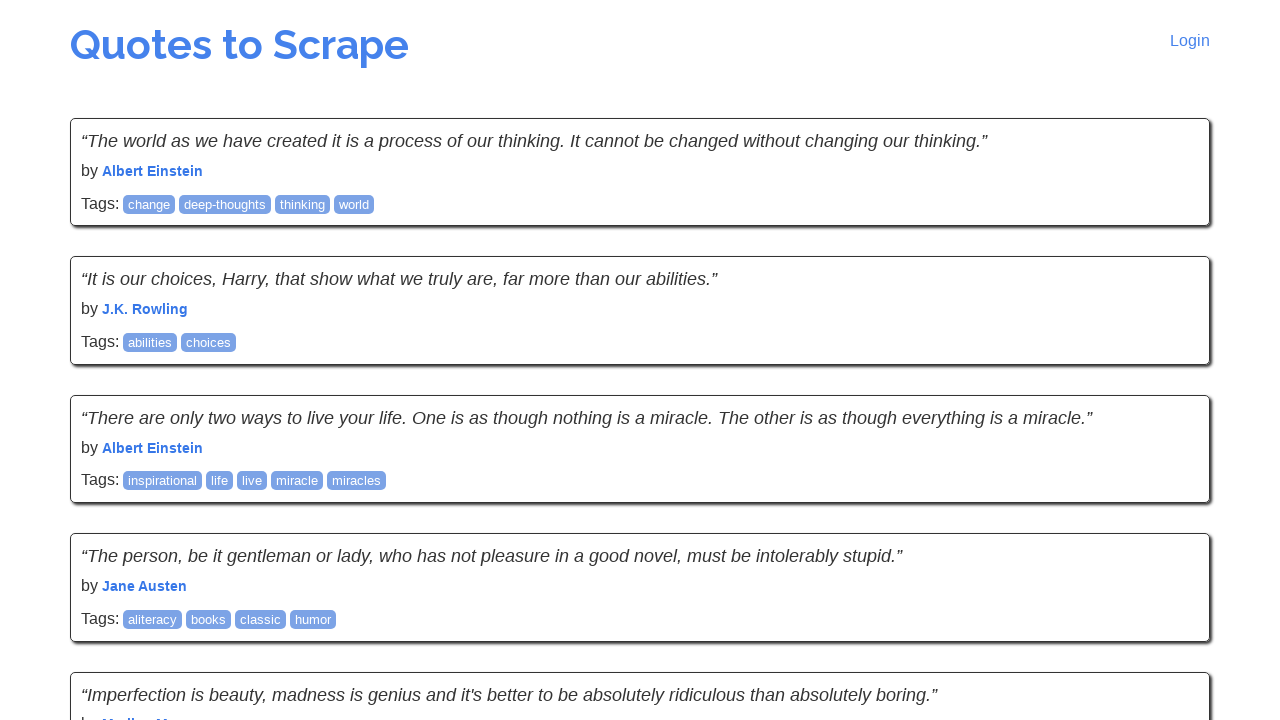

Verified first quote element is visible
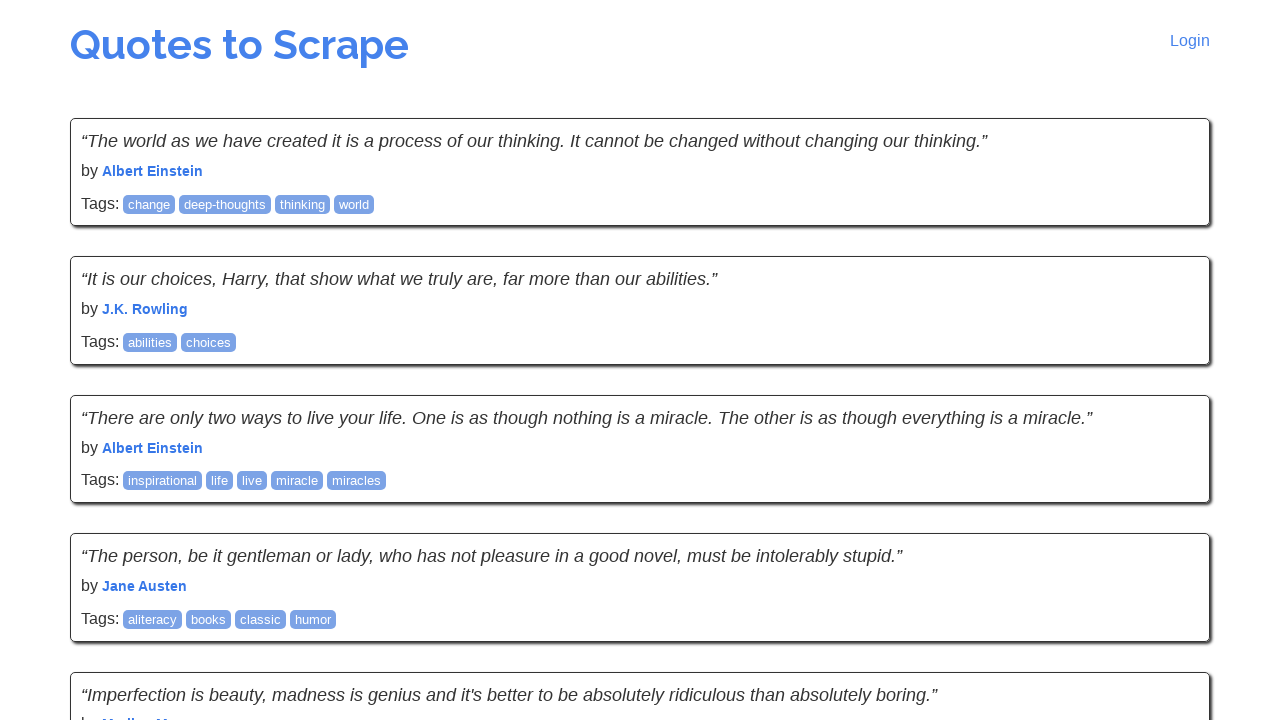

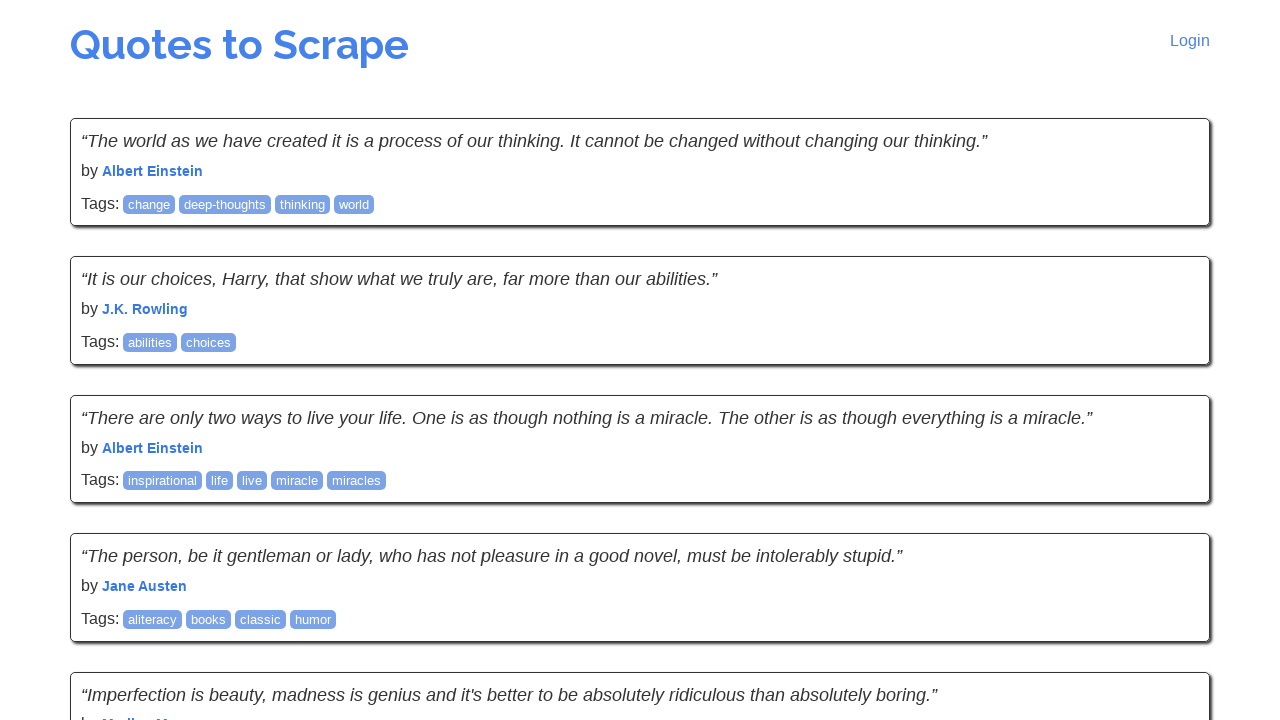